Tests input field functionality by entering a number, clearing the field, and entering a different number

Starting URL: http://the-internet.herokuapp.com/inputs

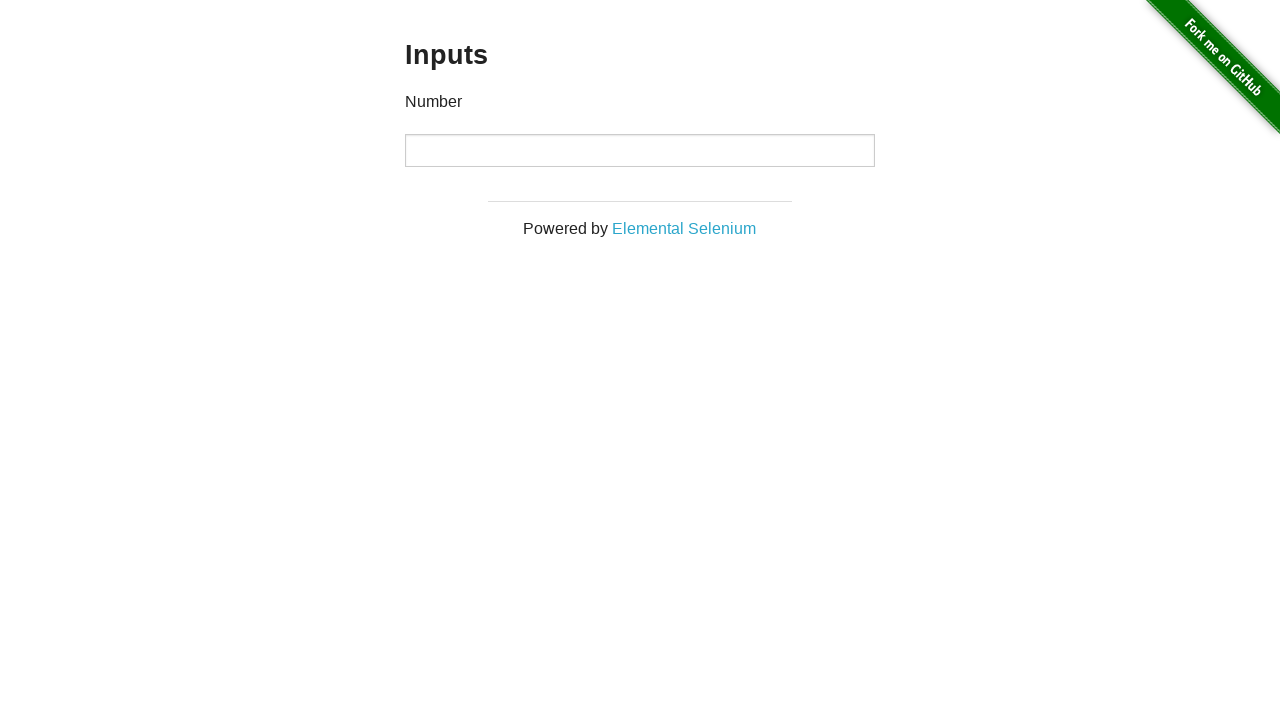

Entered '1000' into the input field on input
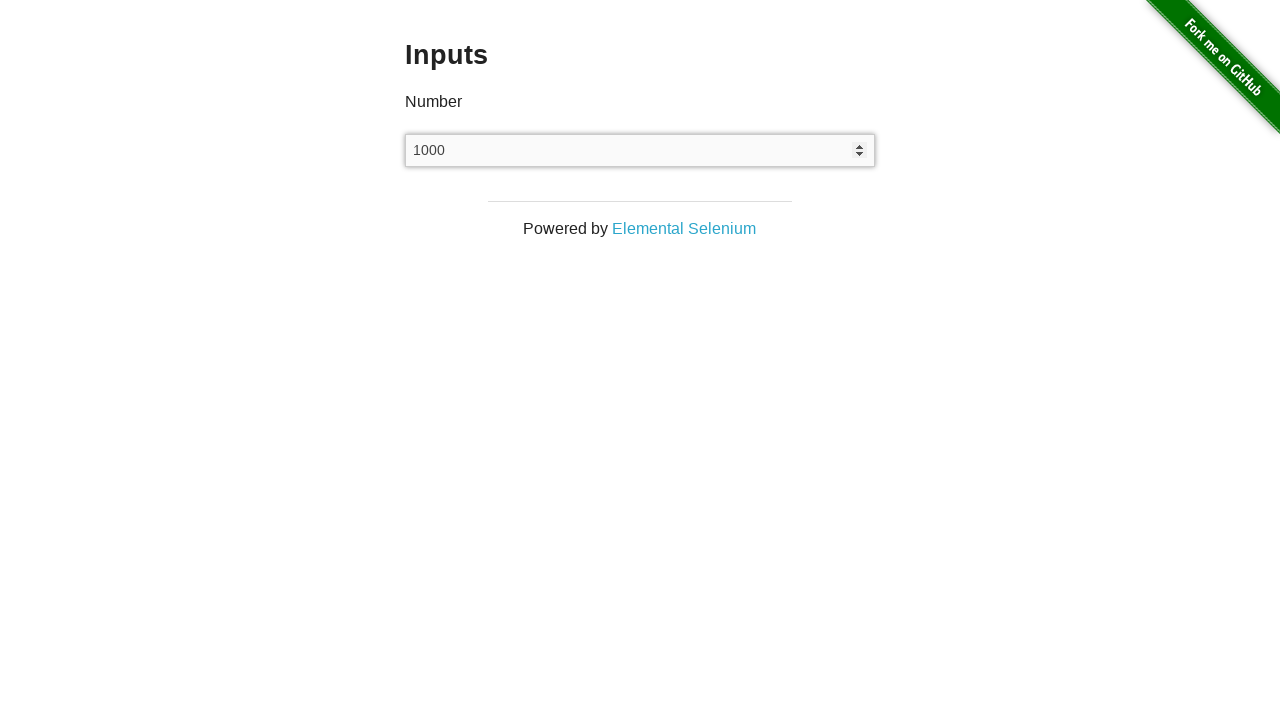

Waited 2 seconds to observe the entered value
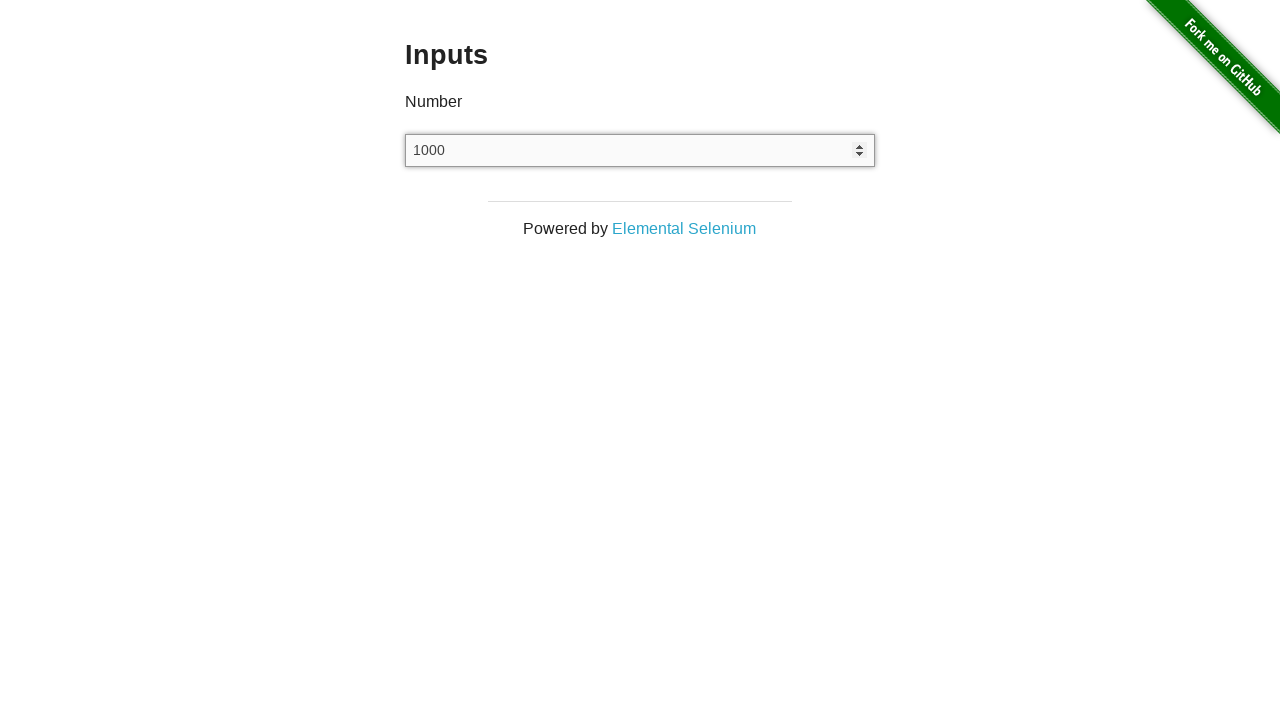

Cleared the input field on input
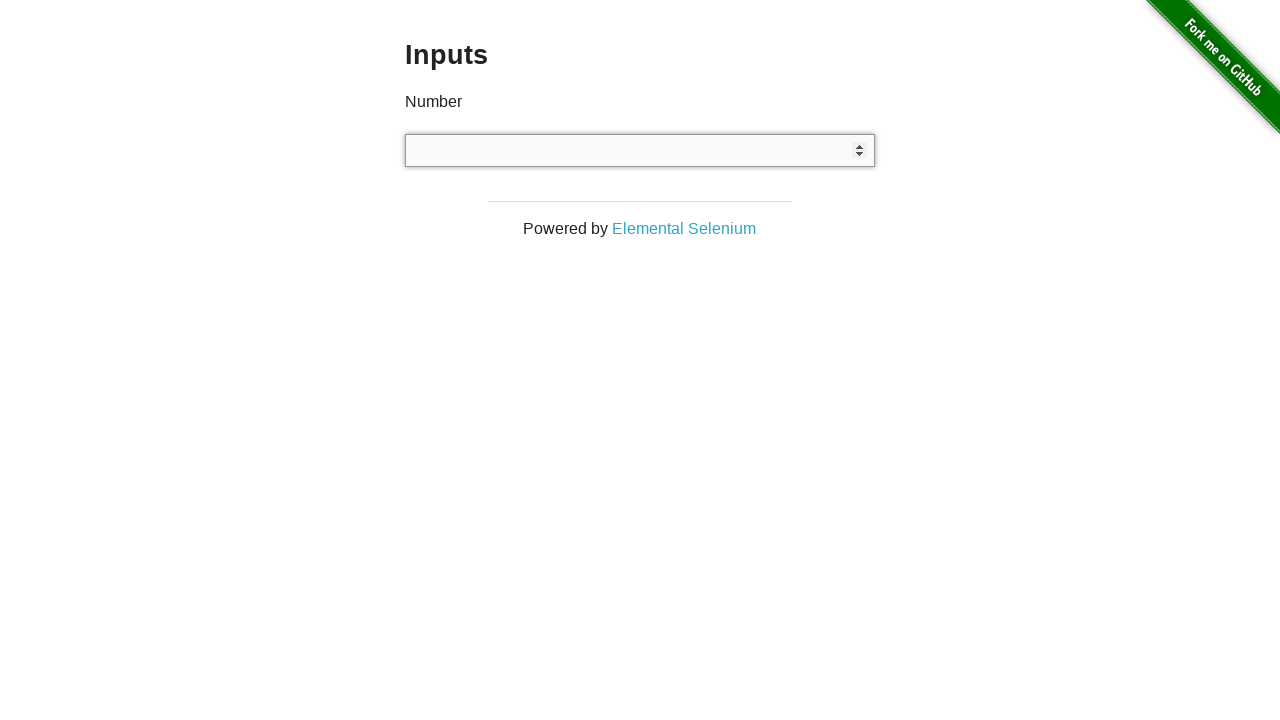

Waited 2 seconds to observe the cleared field
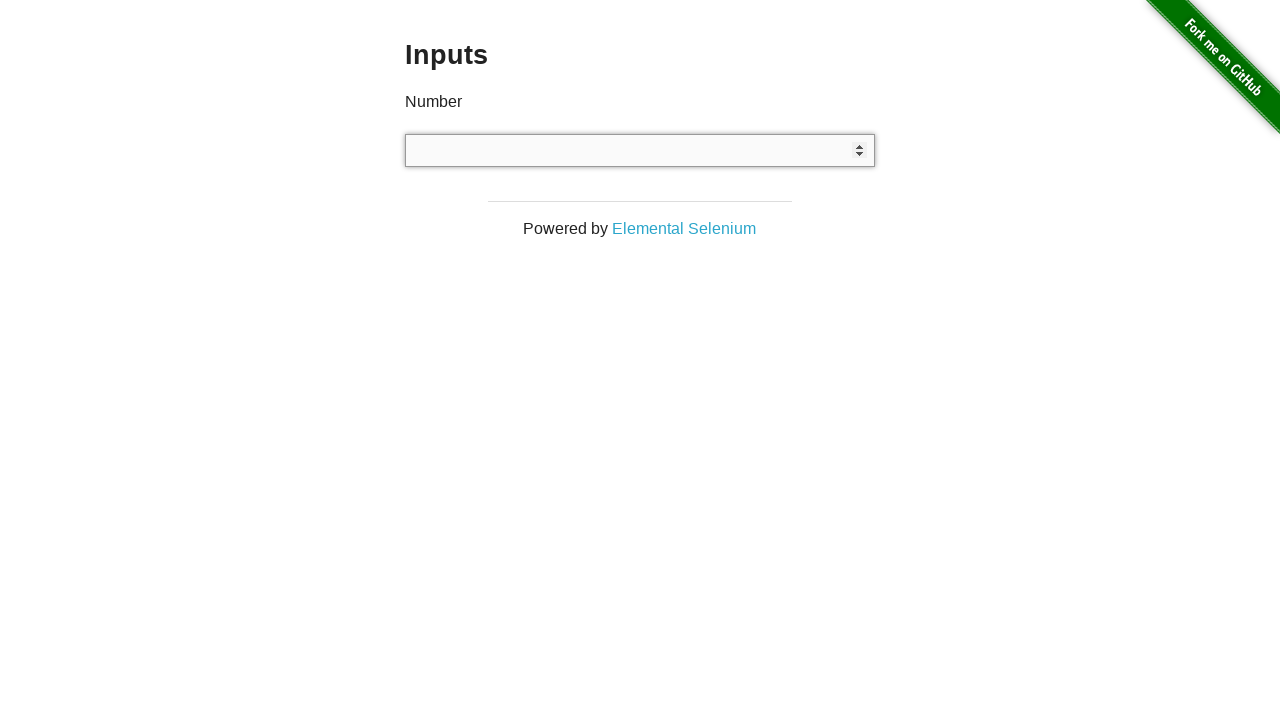

Entered '999' into the input field on input
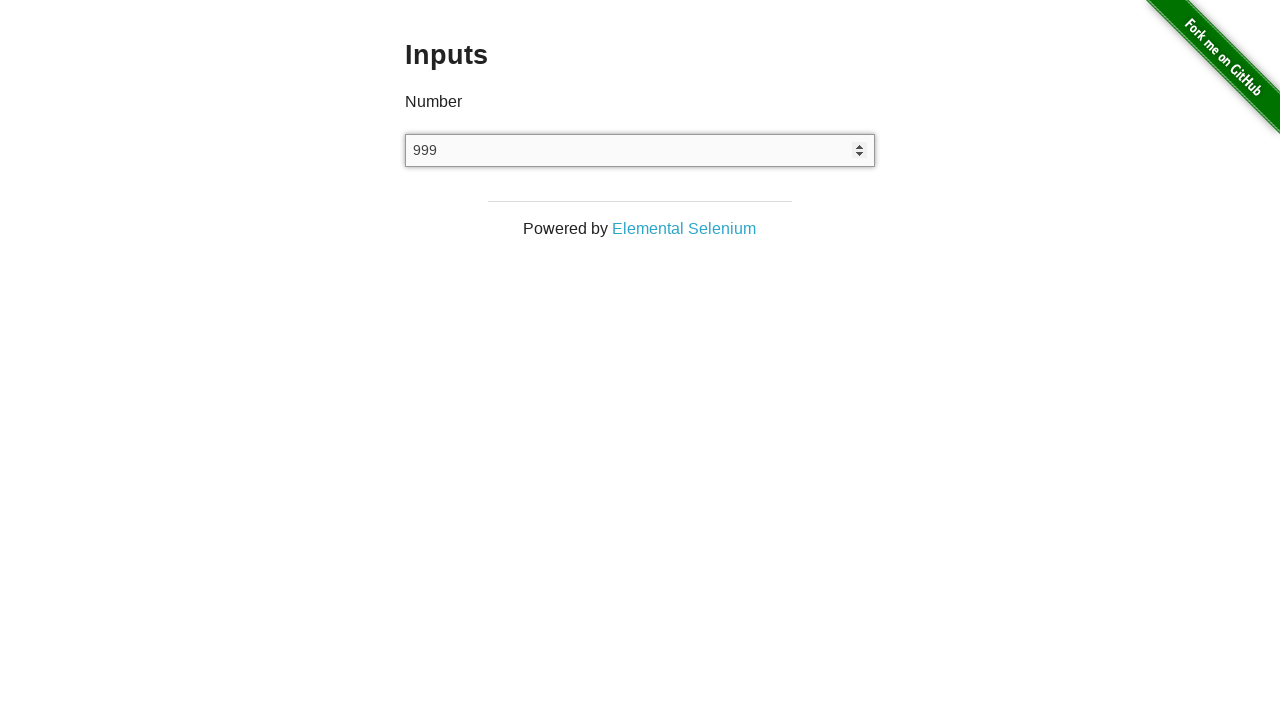

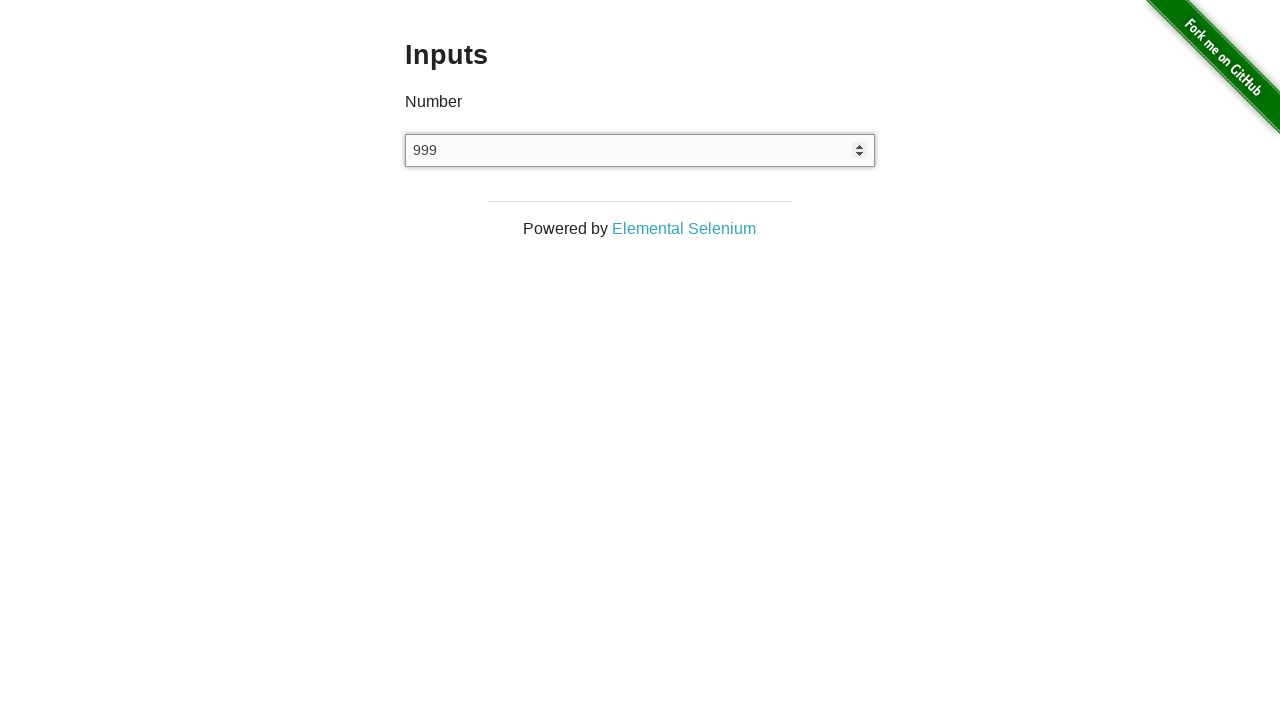